Tests a simple form by filling in first name, last name, city, and country fields, then submitting the form.

Starting URL: http://suninjuly.github.io/simple_form_find_task.html

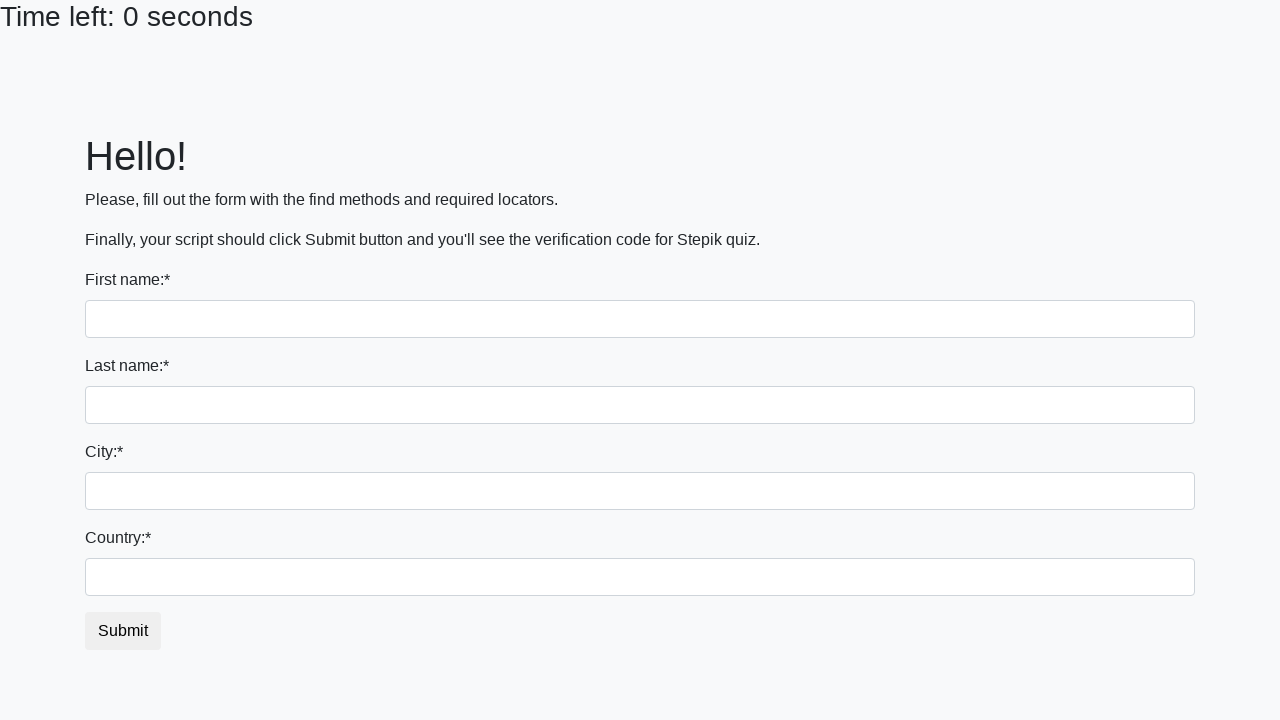

Filled first name field with 'Ivan' on form > div:nth-child(1) > input
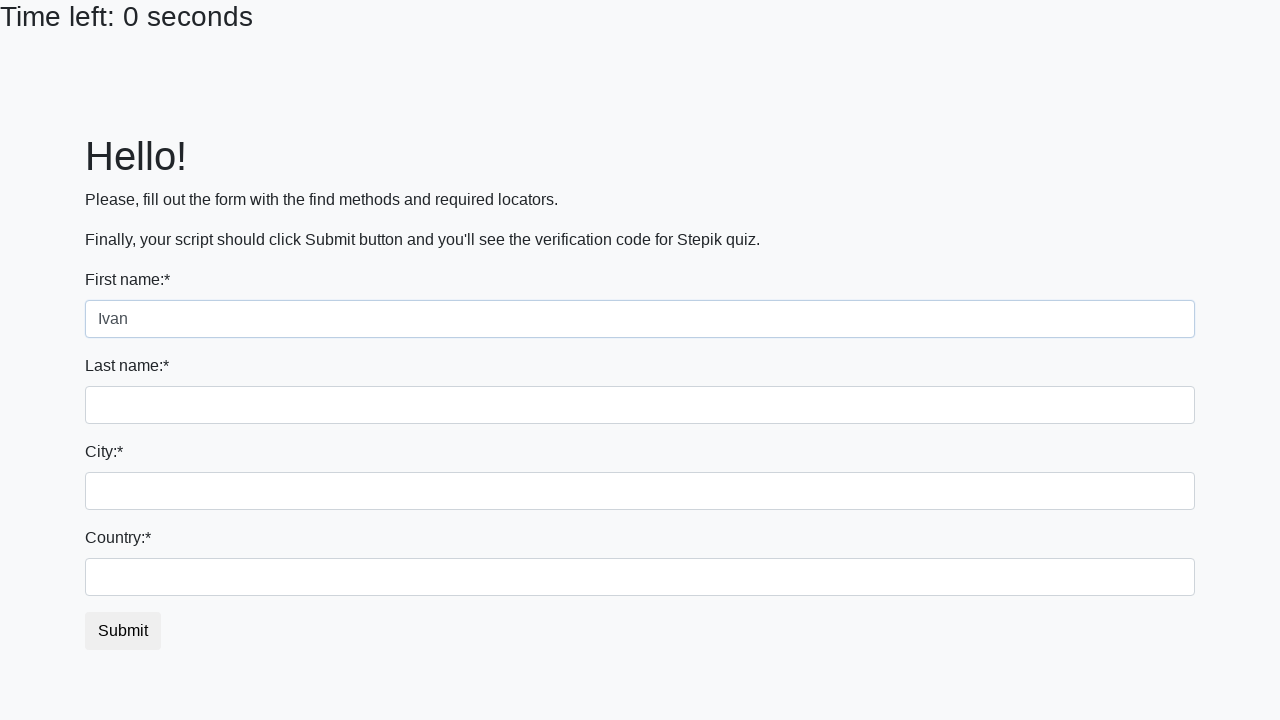

Filled last name field with 'Petrov' on input[name='last_name']
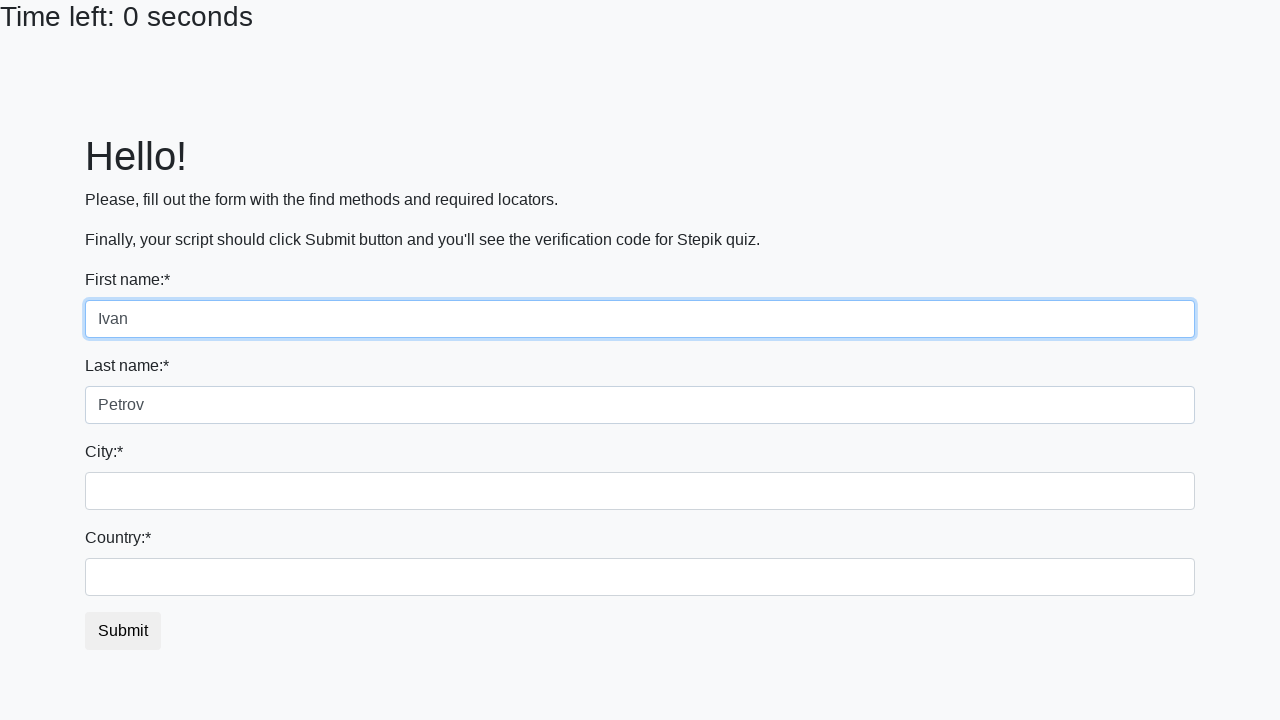

Filled city field with 'Smolensk' on .form-control.city
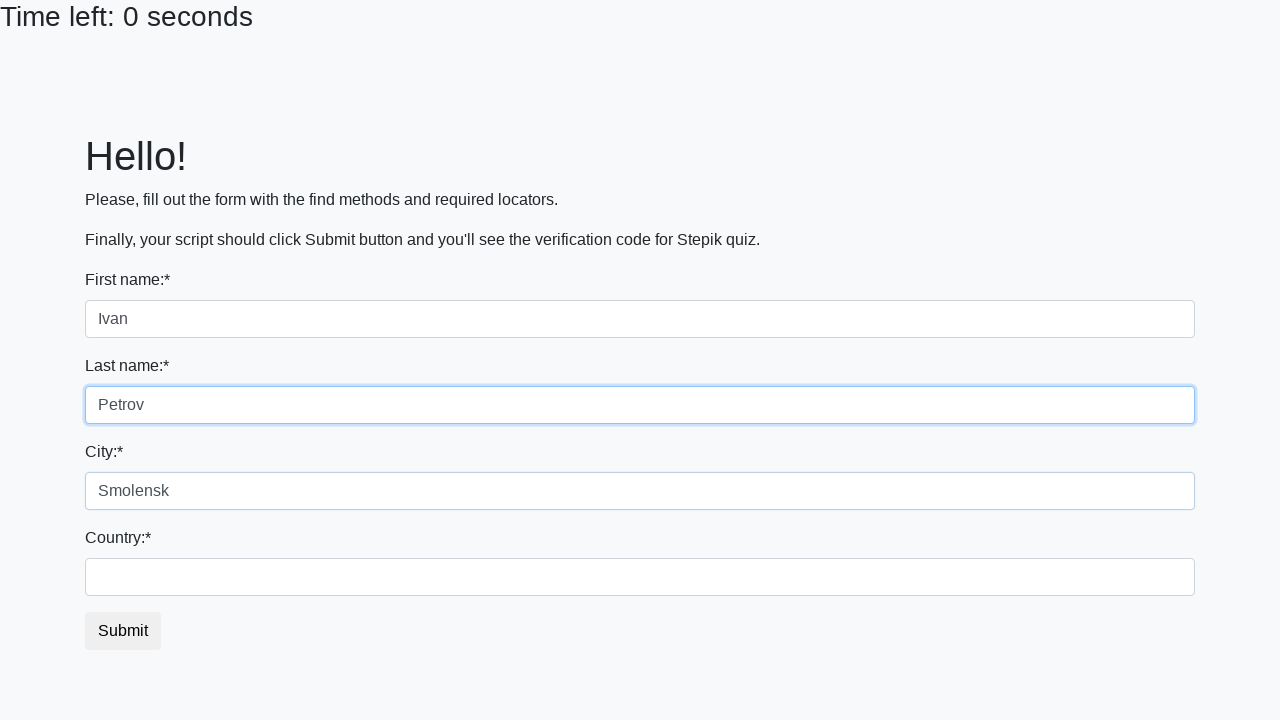

Filled country field with 'Russia' on #country
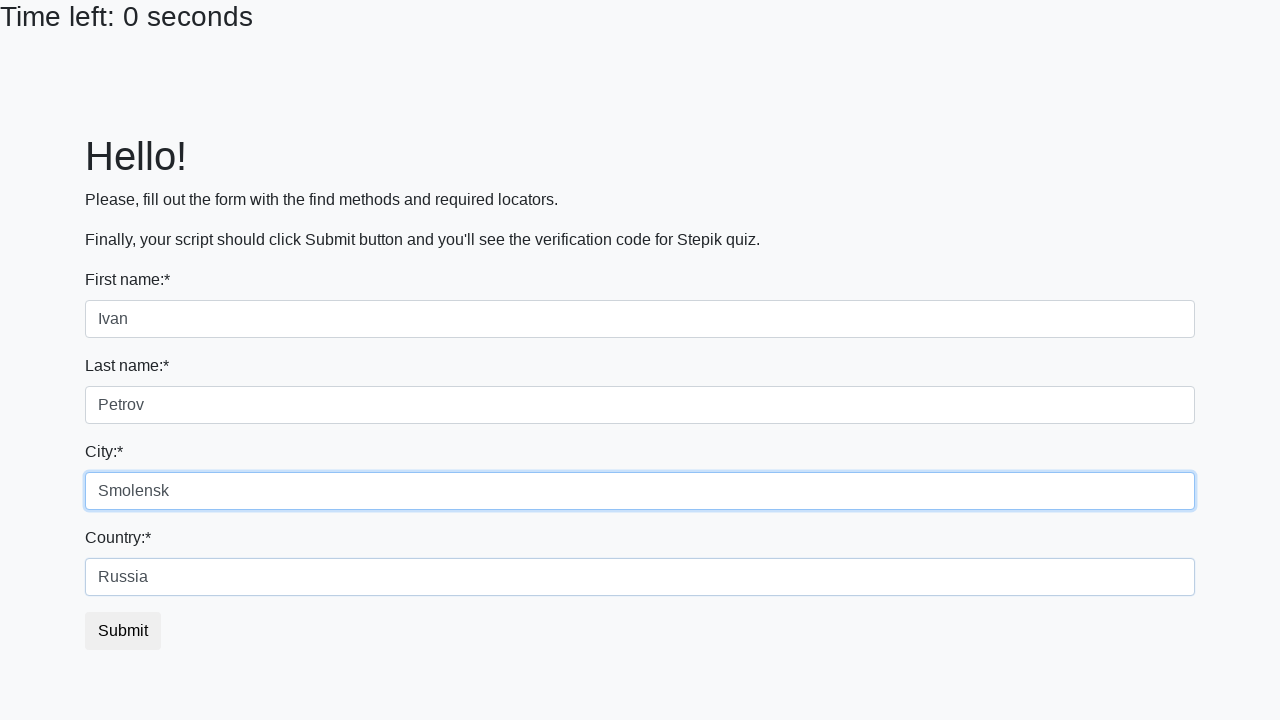

Clicked submit button to submit the form at (123, 631) on button.btn
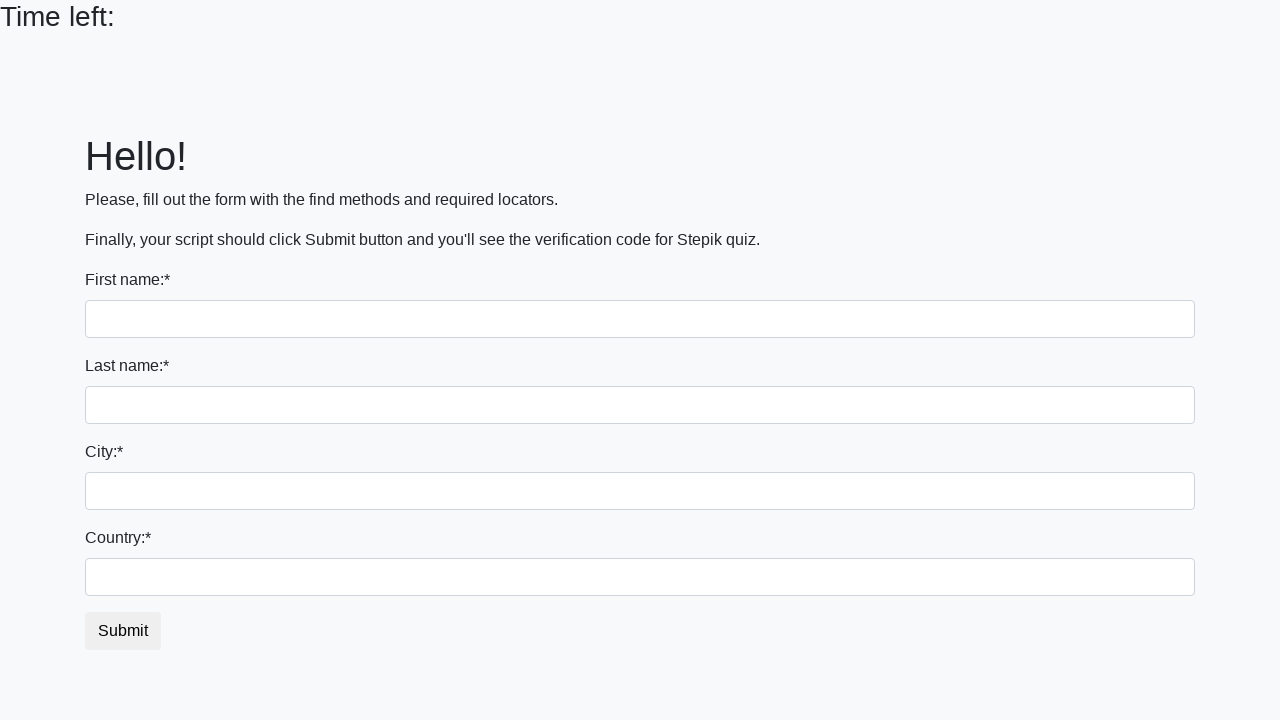

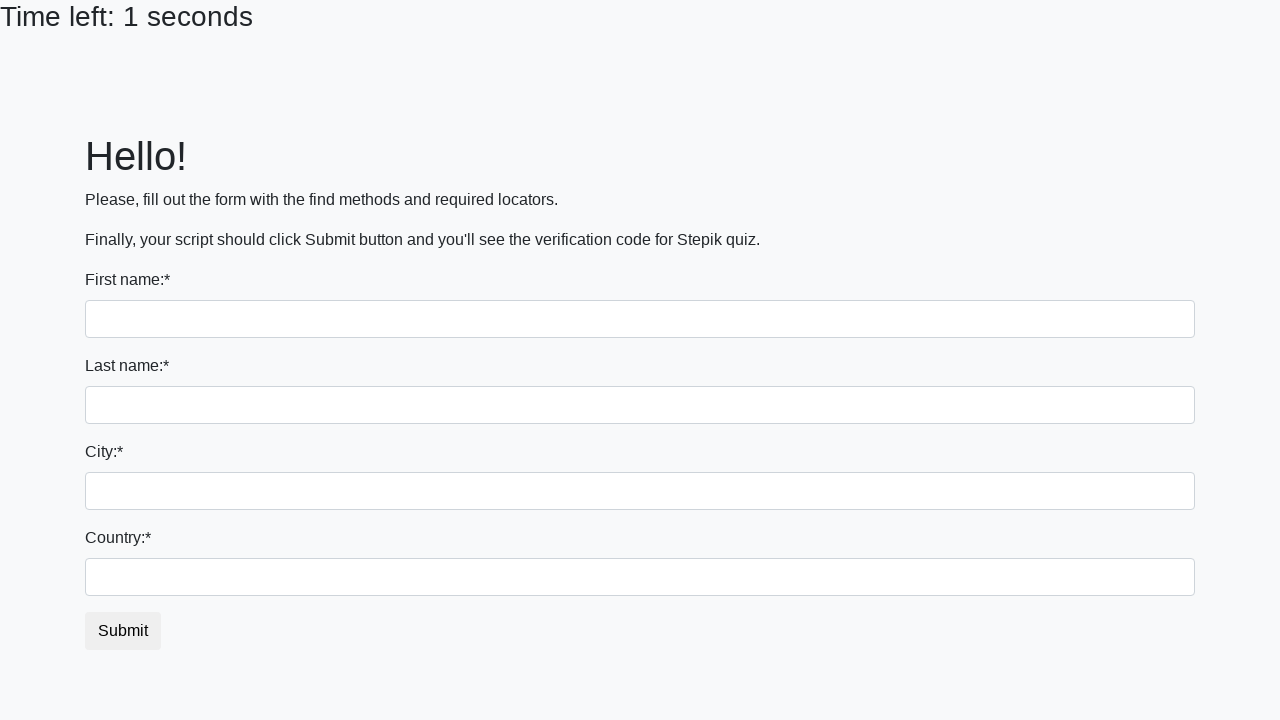